Tests date picker functionality by entering a date value and submitting it with the Enter key

Starting URL: https://formy-project.herokuapp.com/datepicker

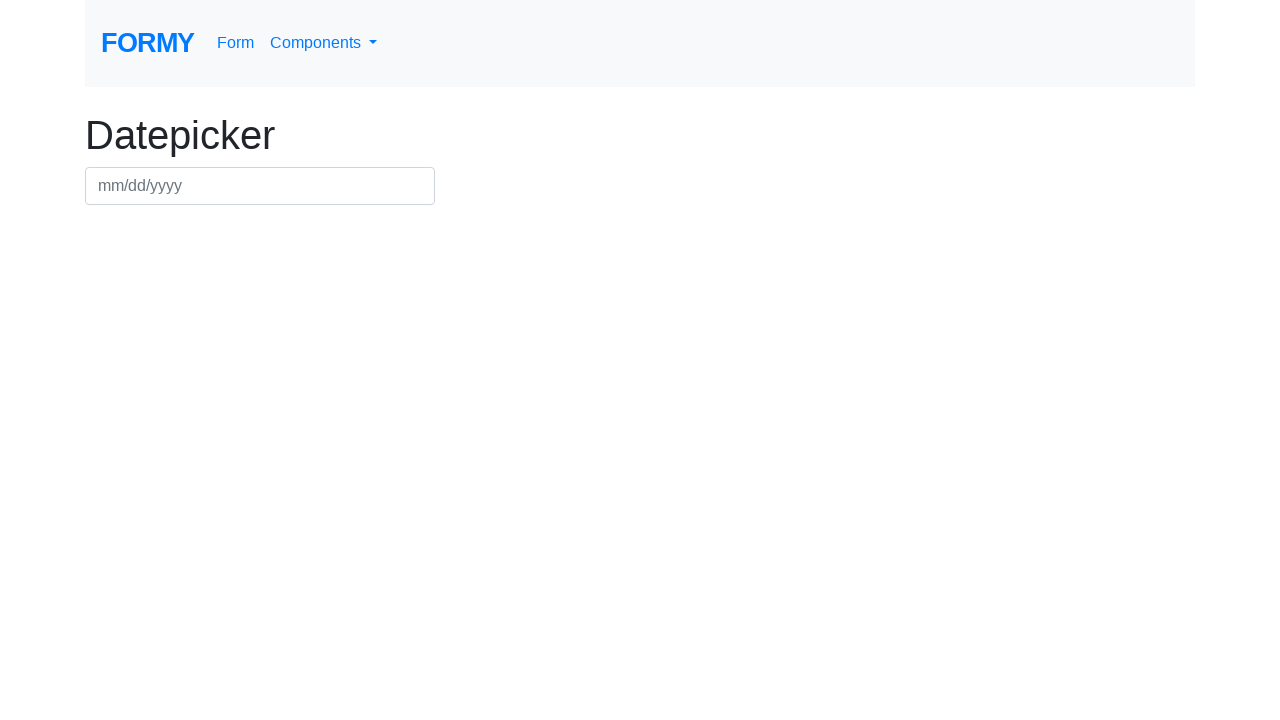

Filled date picker field with date value '04/22/1950' on #datepicker
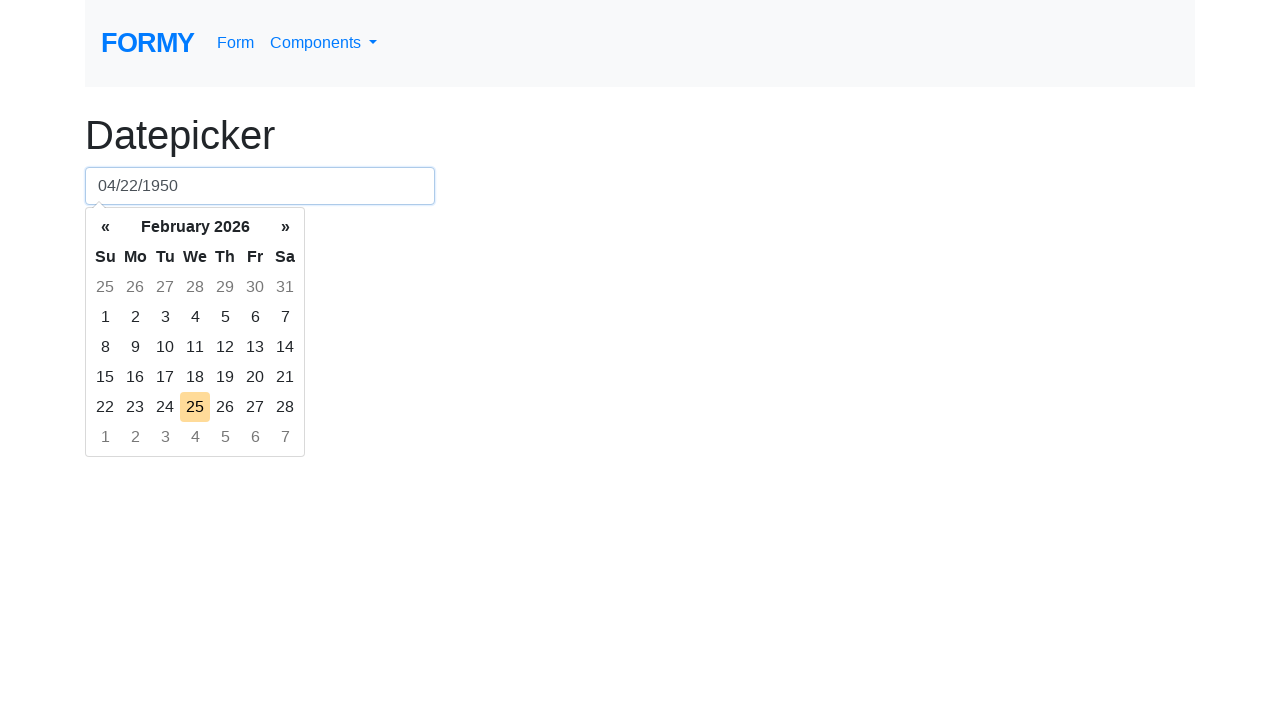

Pressed Enter to submit the date on #datepicker
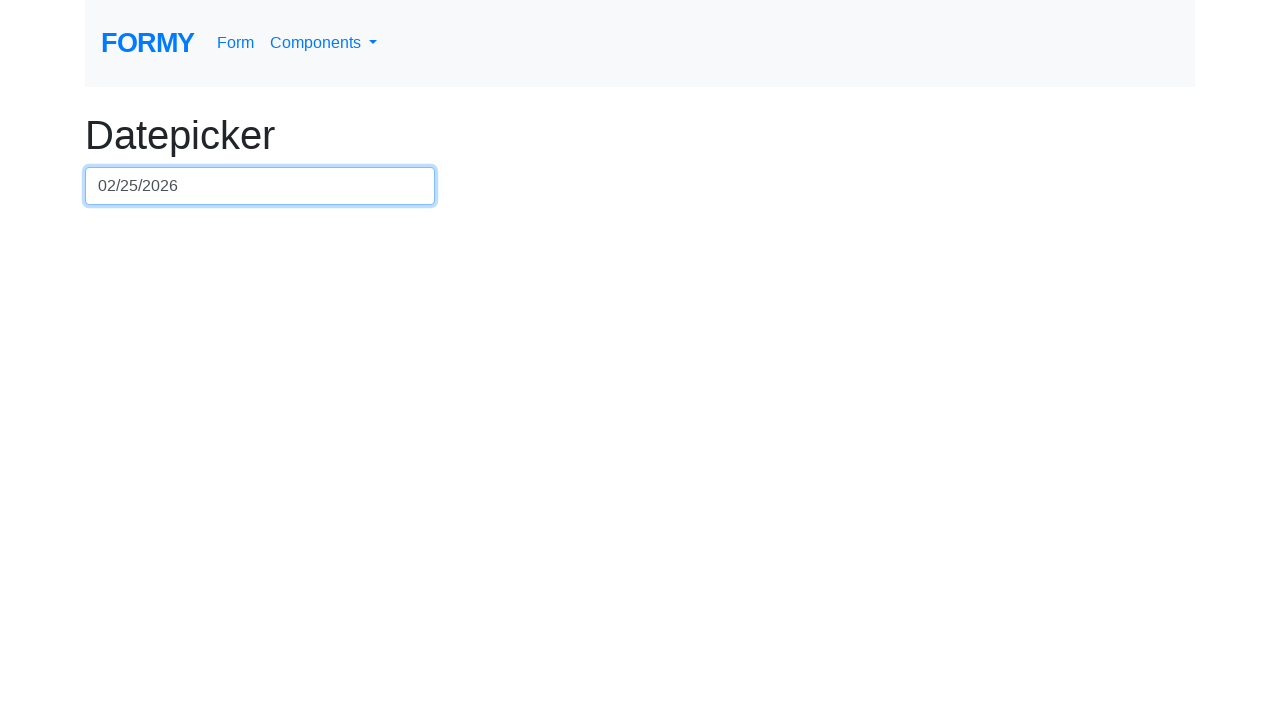

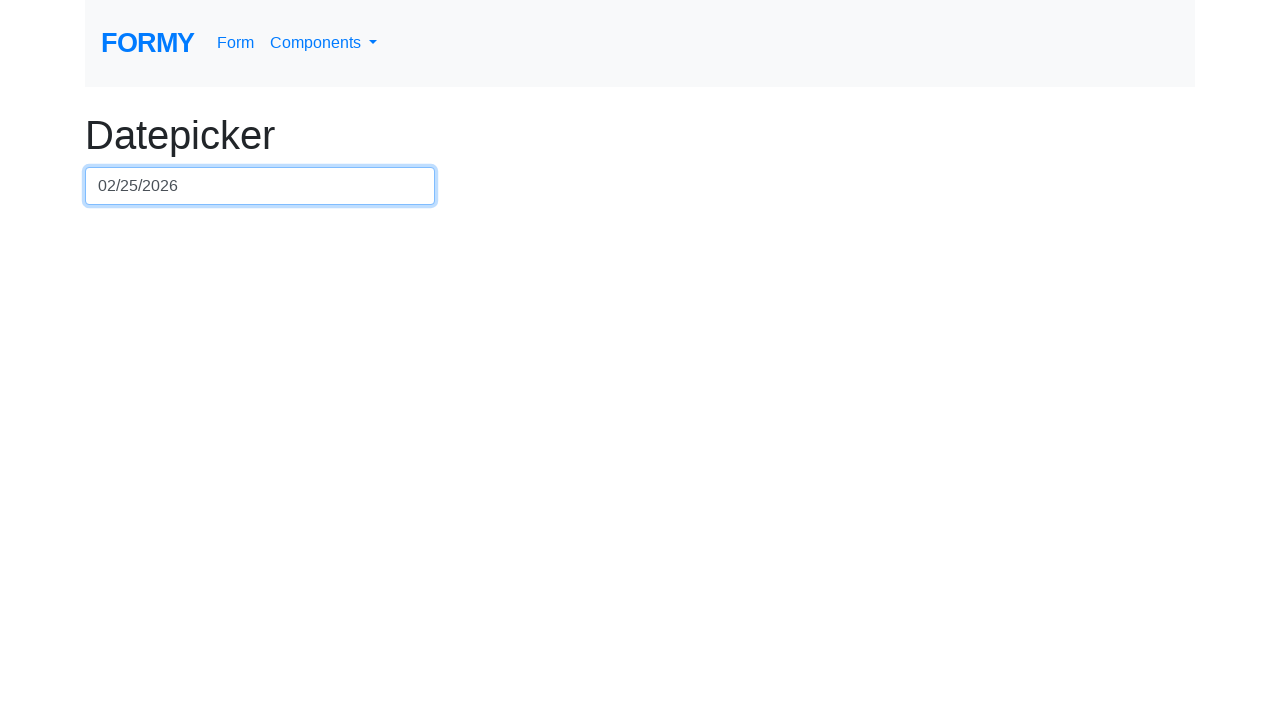